Tests navigation flow by going to Offers page and then clicking the logo to return to the home page

Starting URL: https://pharmeasy.in/

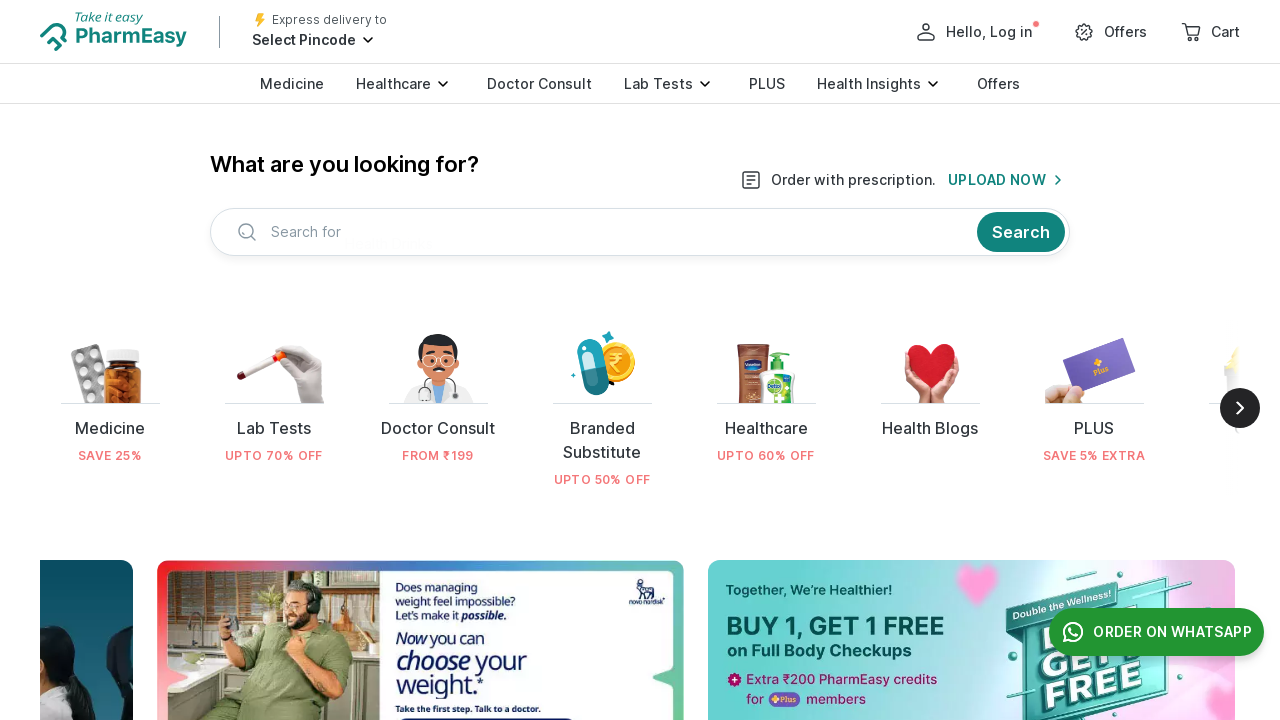

Clicked on Offers link at (1126, 32) on a:has-text('Offers')
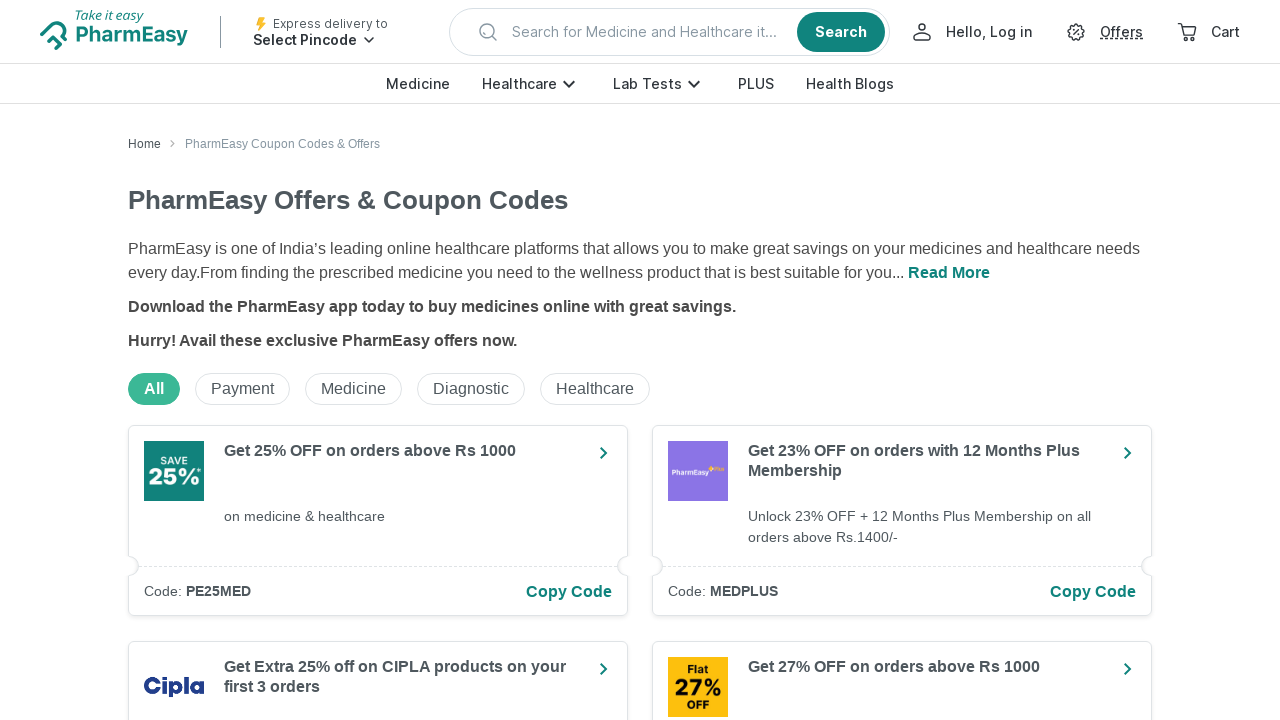

Offers page loaded
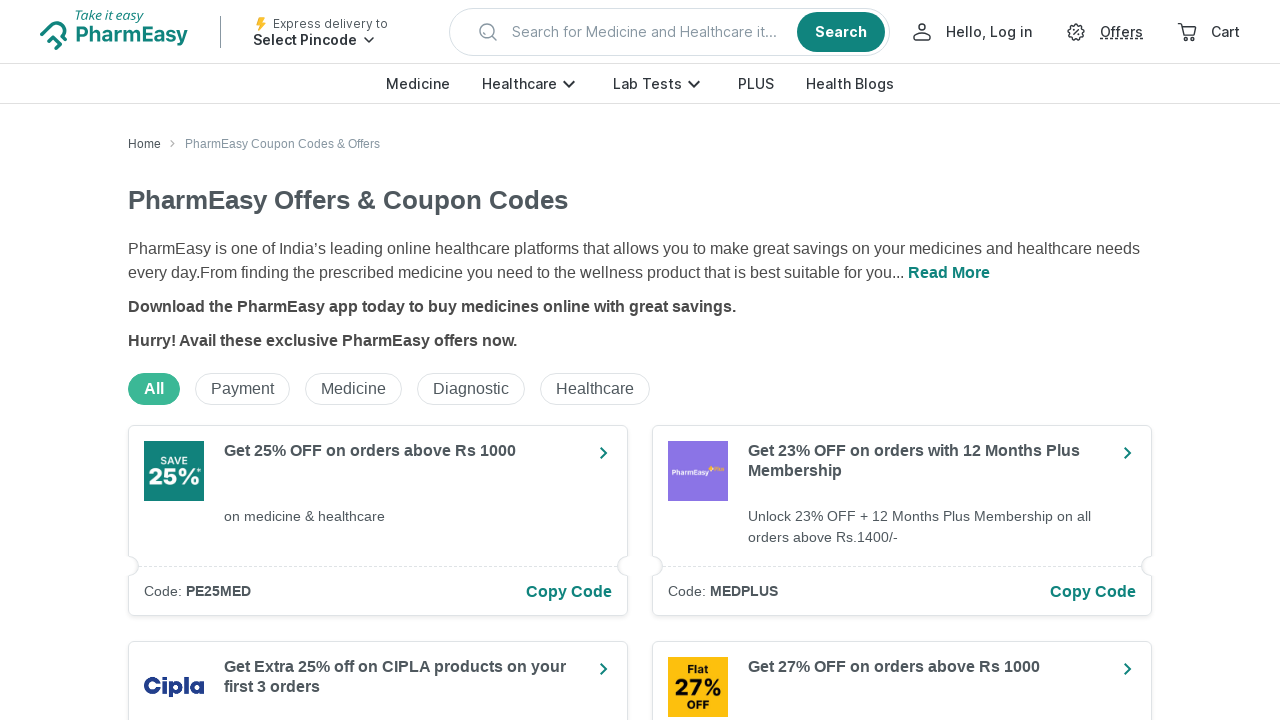

Clicked on logo to return to home page at (114, 32) on xpath=(//div)[5]
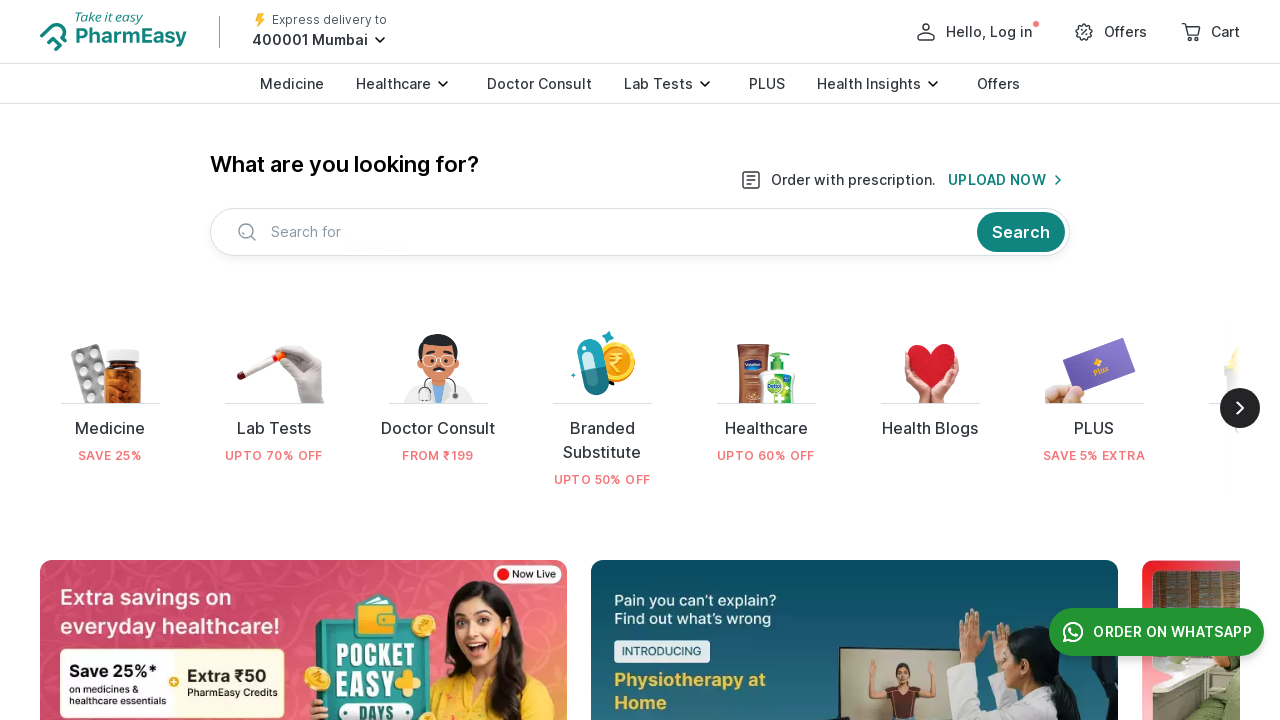

Home page loaded after clicking logo
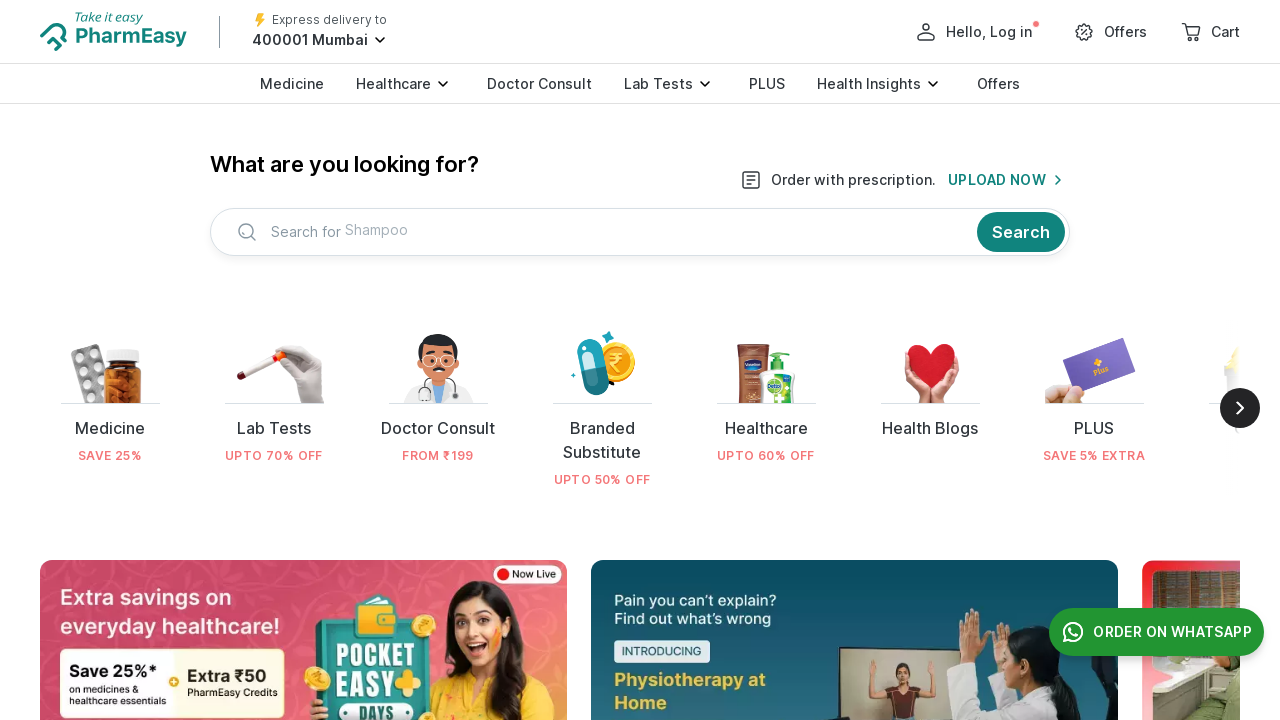

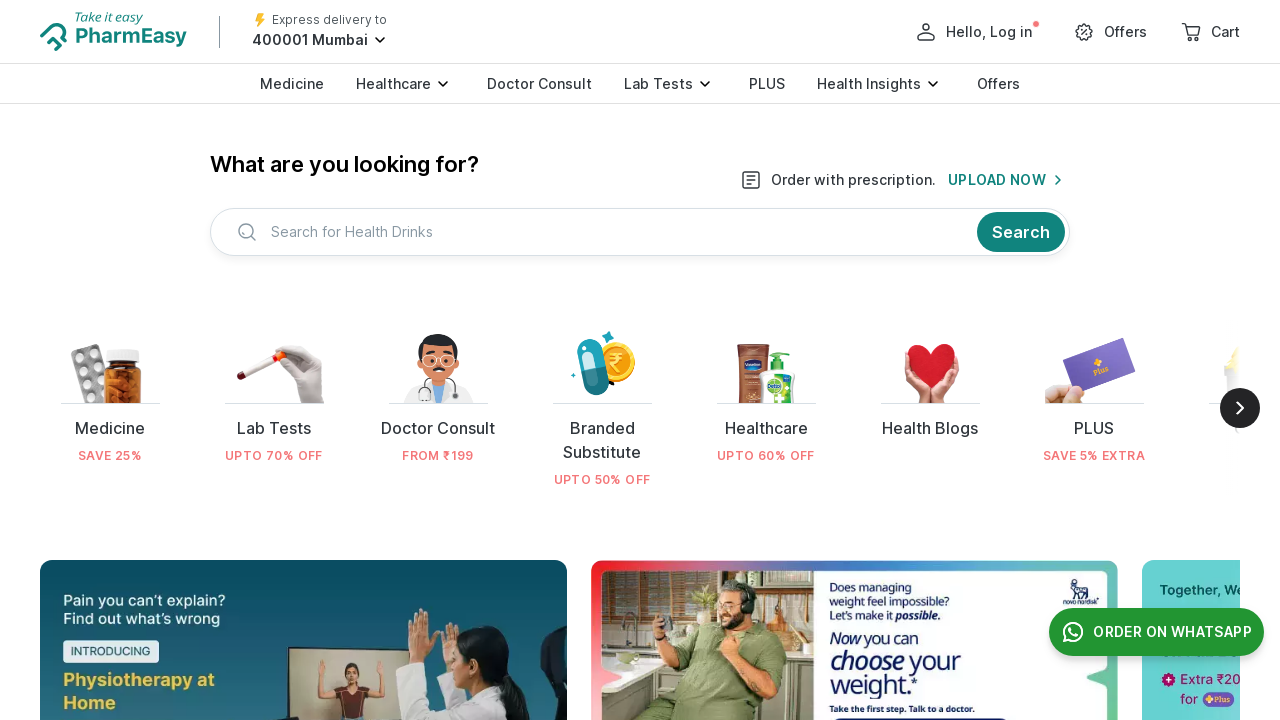